Tests adding a new todo item "Learn Python" to the sample todo app and verifies it appears in the list

Starting URL: https://lambdatest.github.io/sample-todo-app/

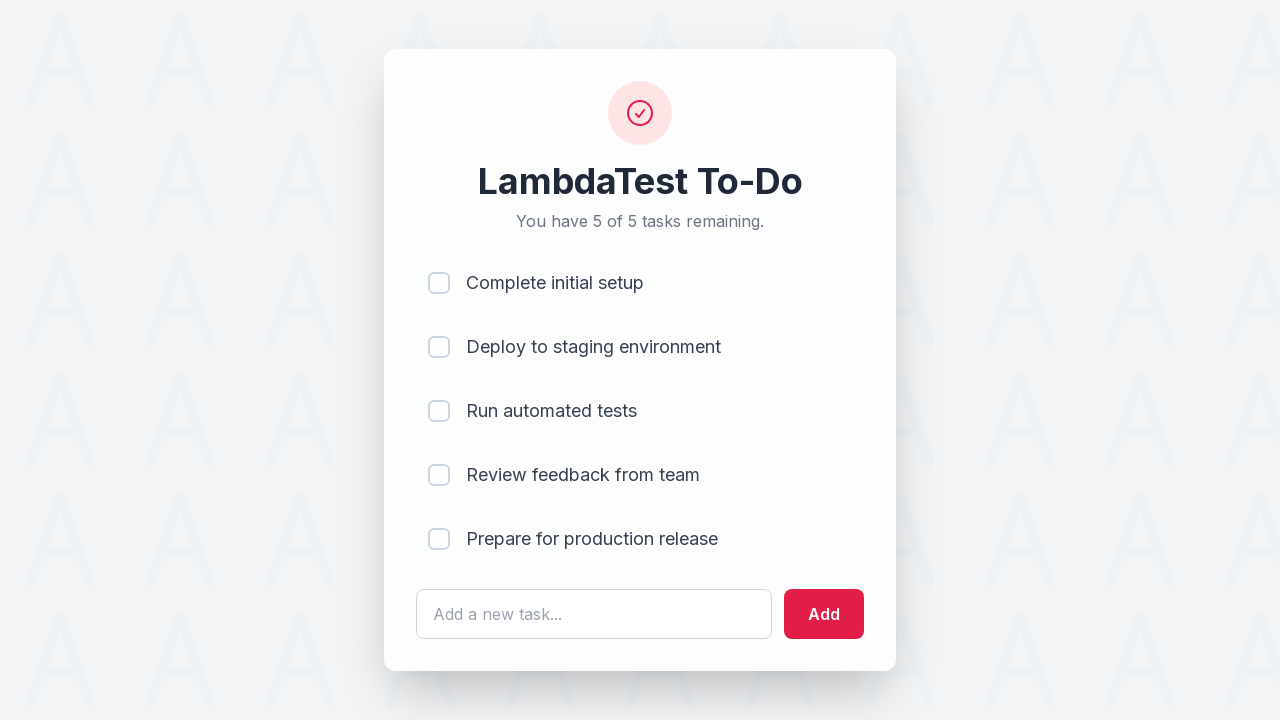

Filled input field with 'Learn Python' on #sampletodotext
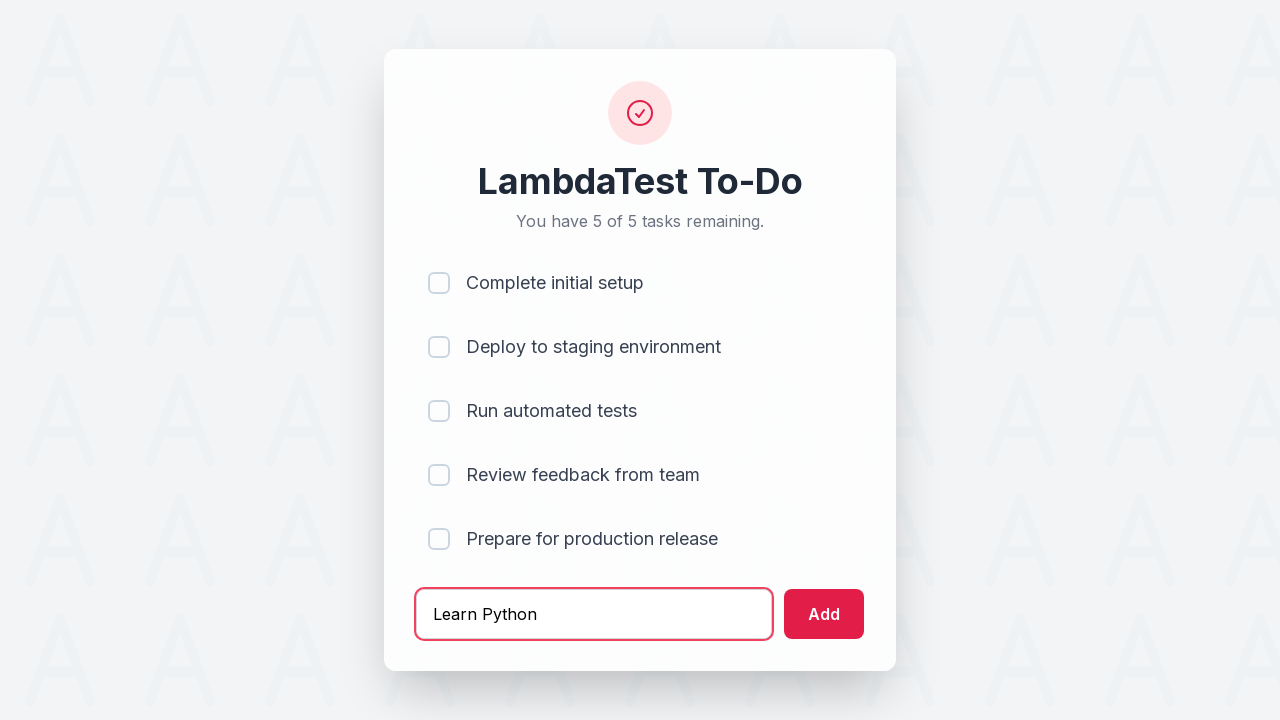

Pressed Enter to submit new todo item on #sampletodotext
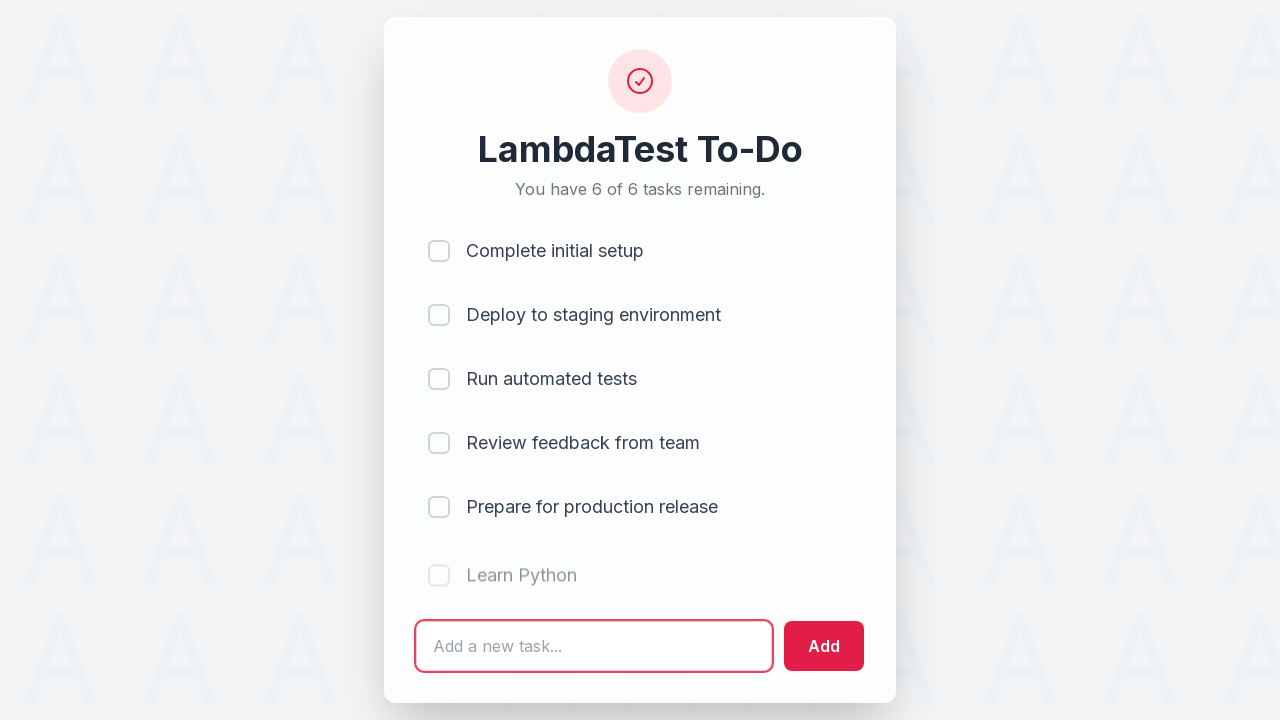

Waited for new todo item to appear in the list
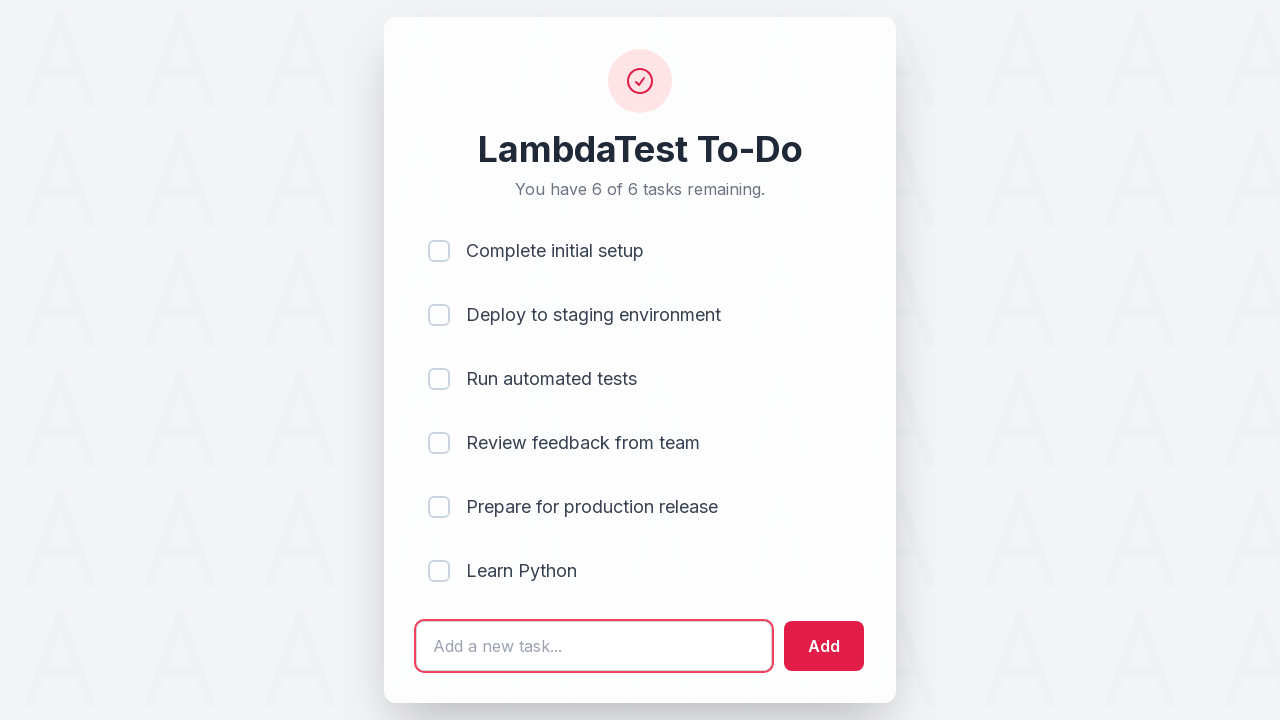

Located the last todo item in the list
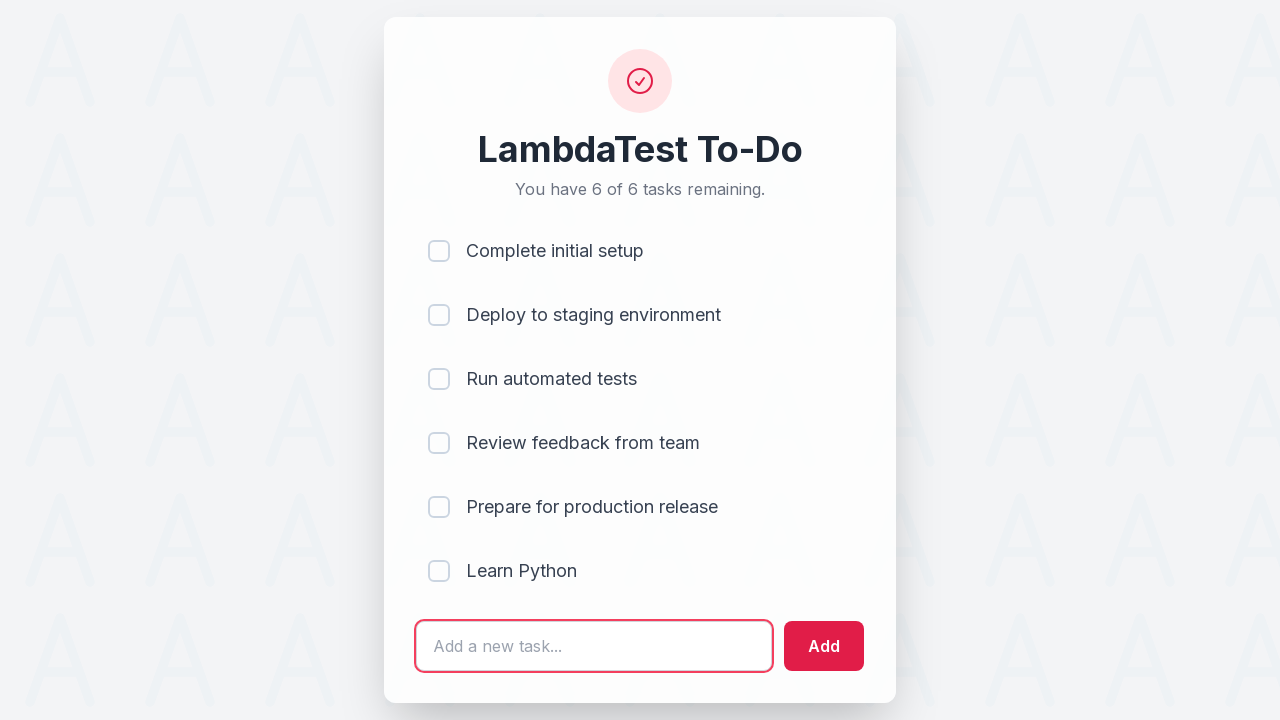

Verified last todo item is visible
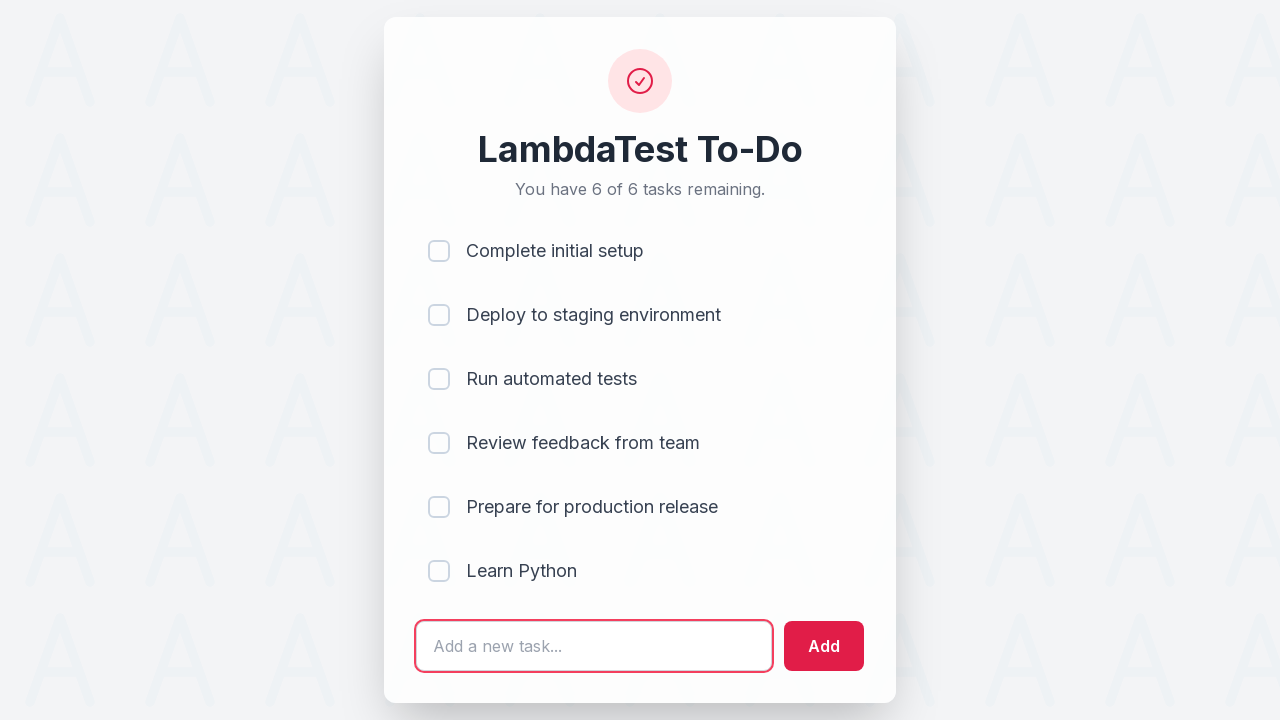

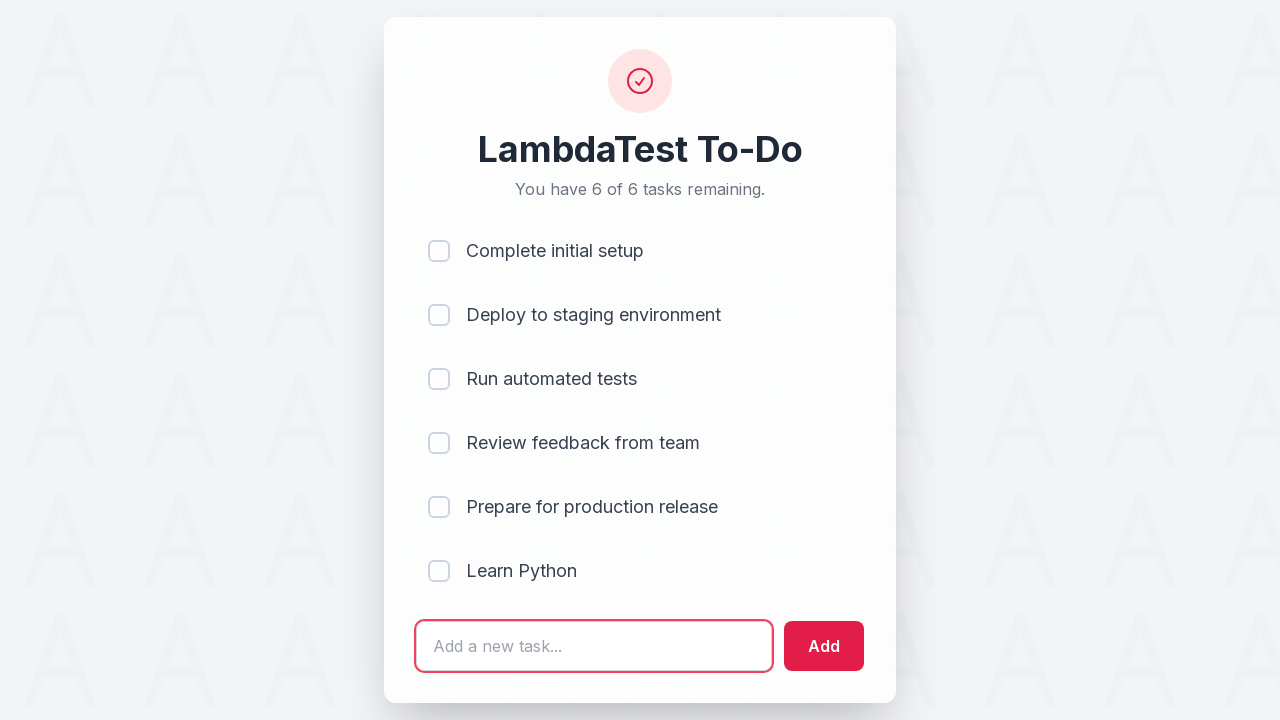